Tests browser window handling by clicking a button that opens a new window, switching to the new window to verify its content, then switching back to the original window.

Starting URL: https://demoqa.com/browser-windows

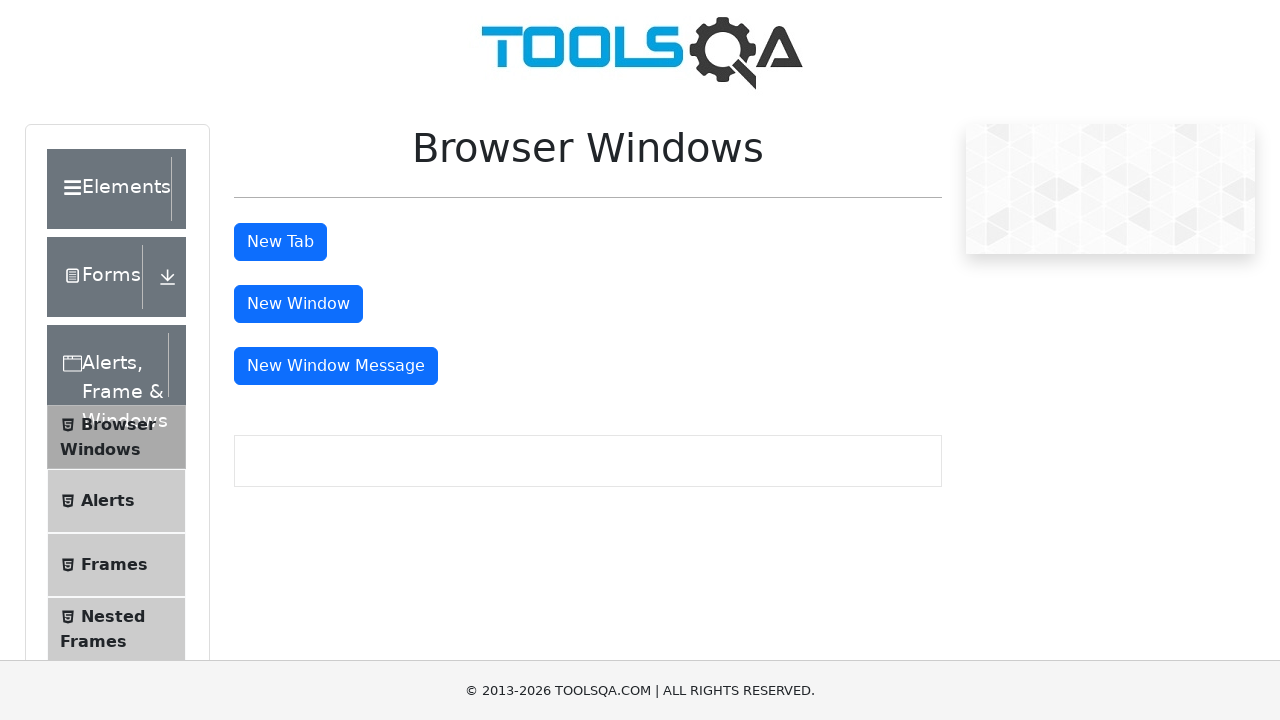

Retrieved initial page title from browser-windows demo
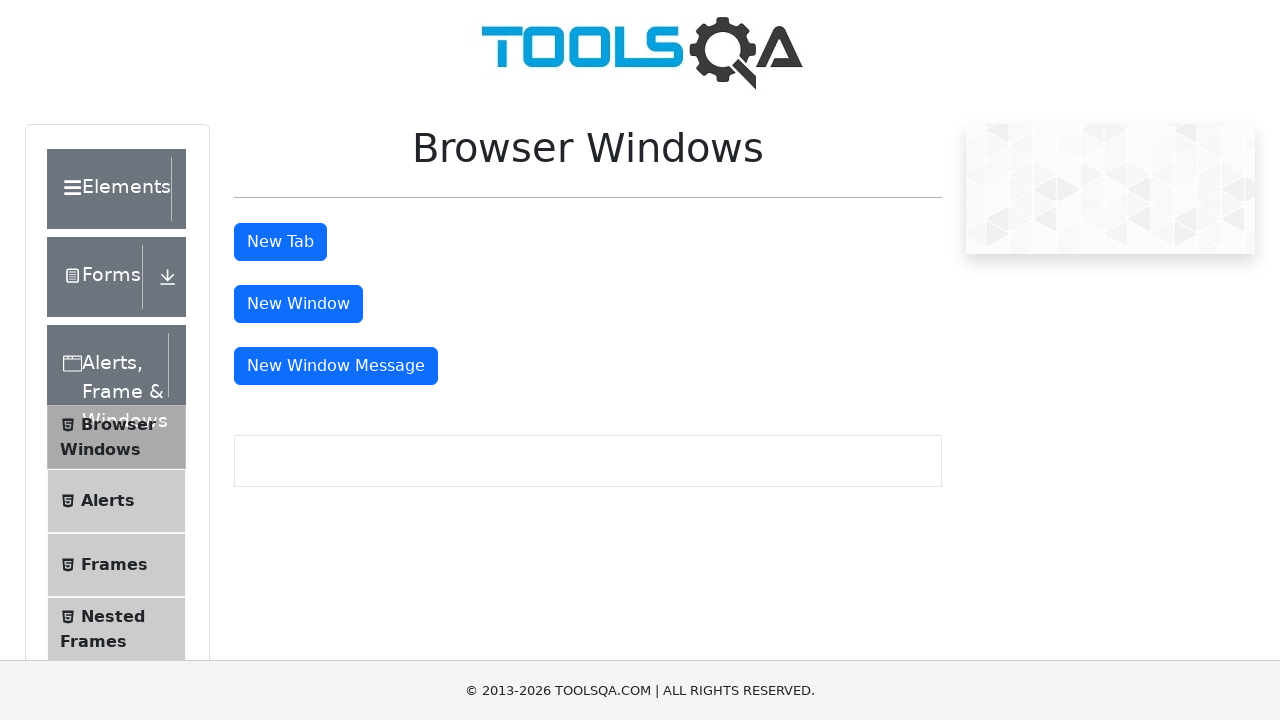

Clicked 'New Window' button to open a new browser window at (298, 304) on #windowButton
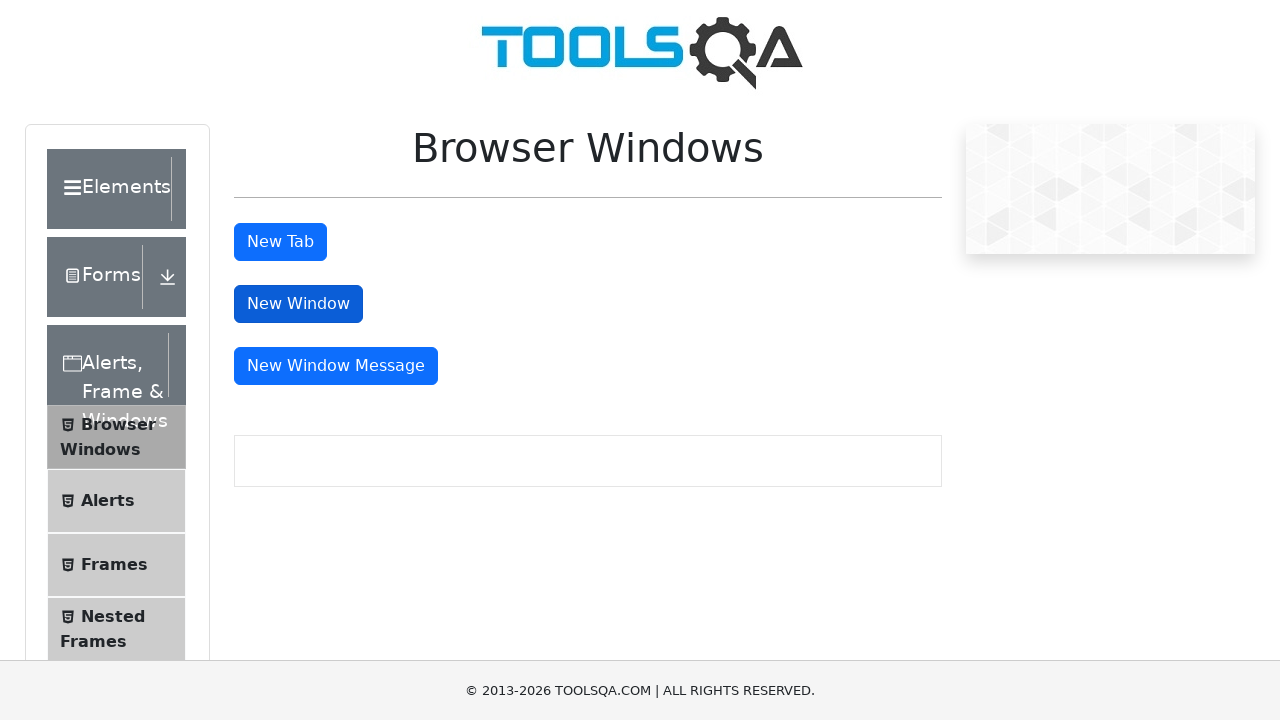

Captured reference to newly opened window
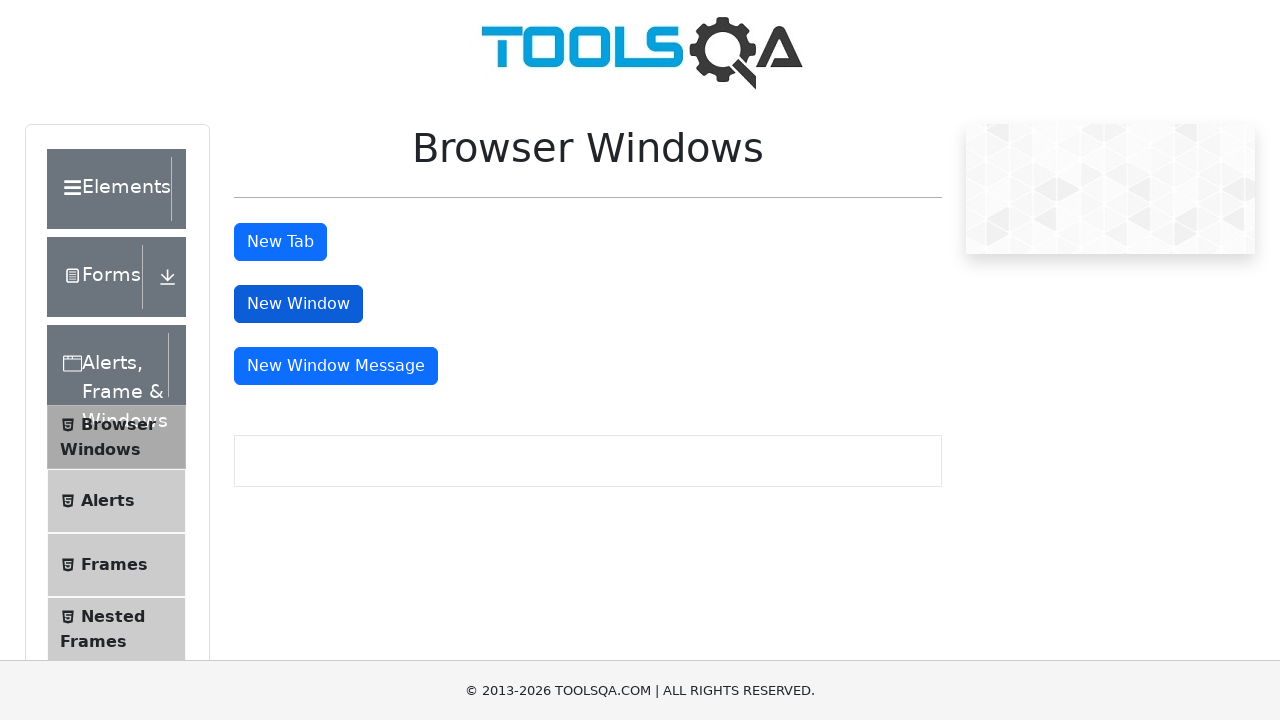

New window finished loading
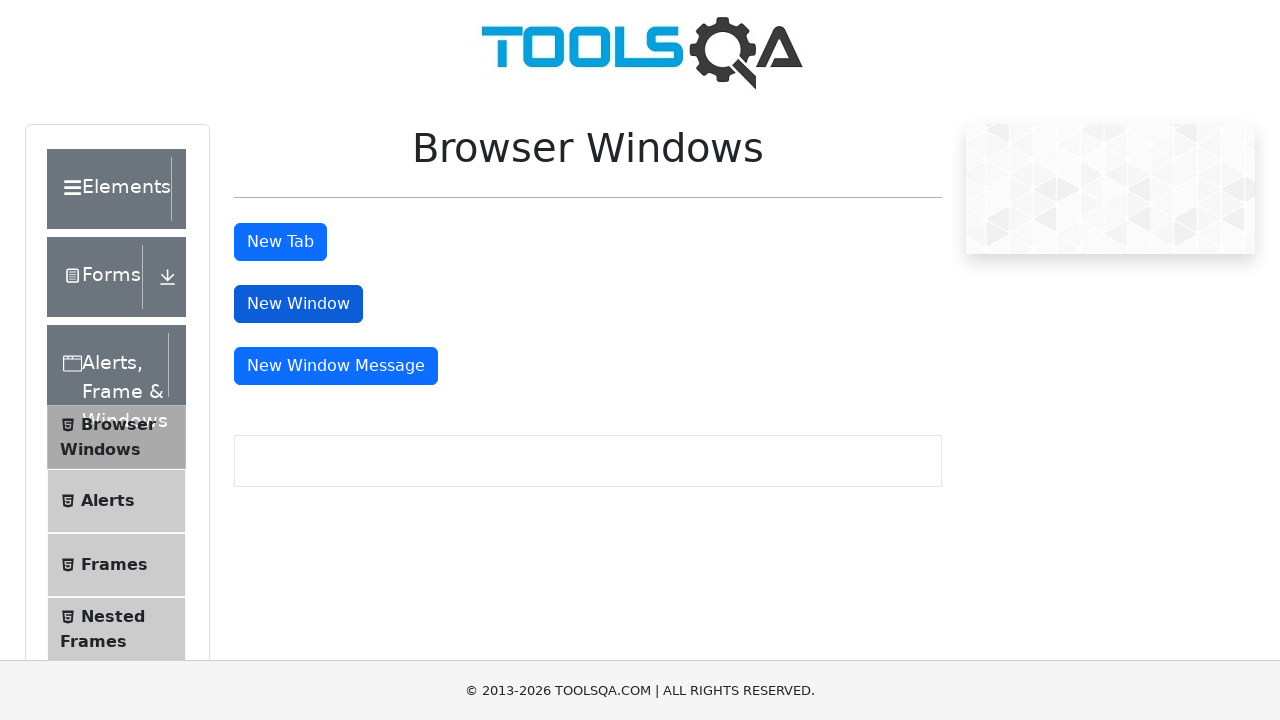

Retrieved URL from new window: https://demoqa.com/sample
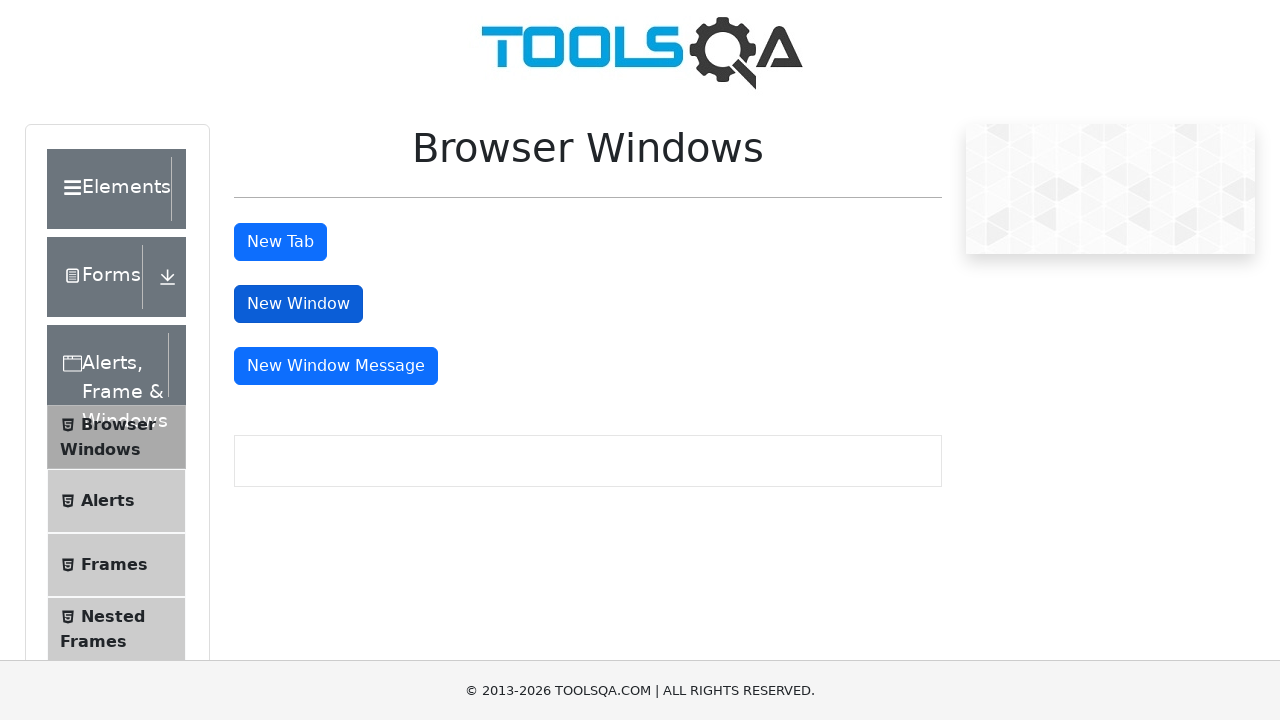

Retrieved heading text from new window: This is a sample page
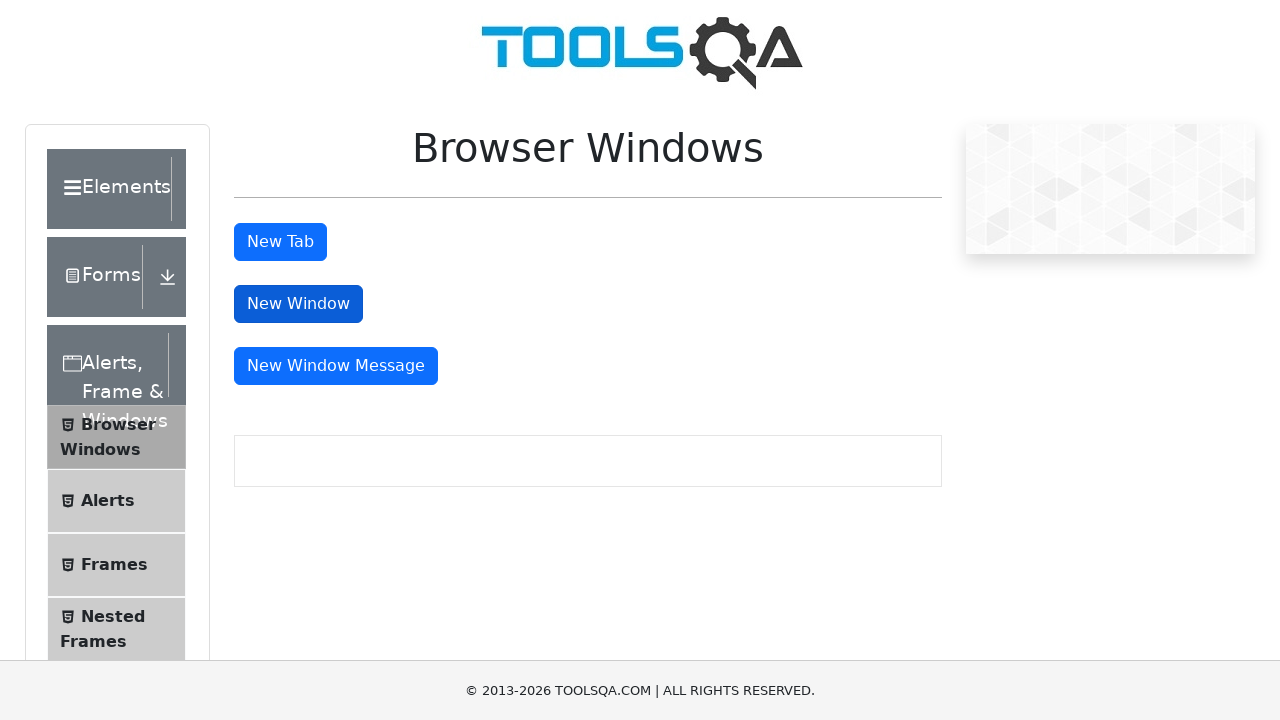

Switched focus back to original browser window
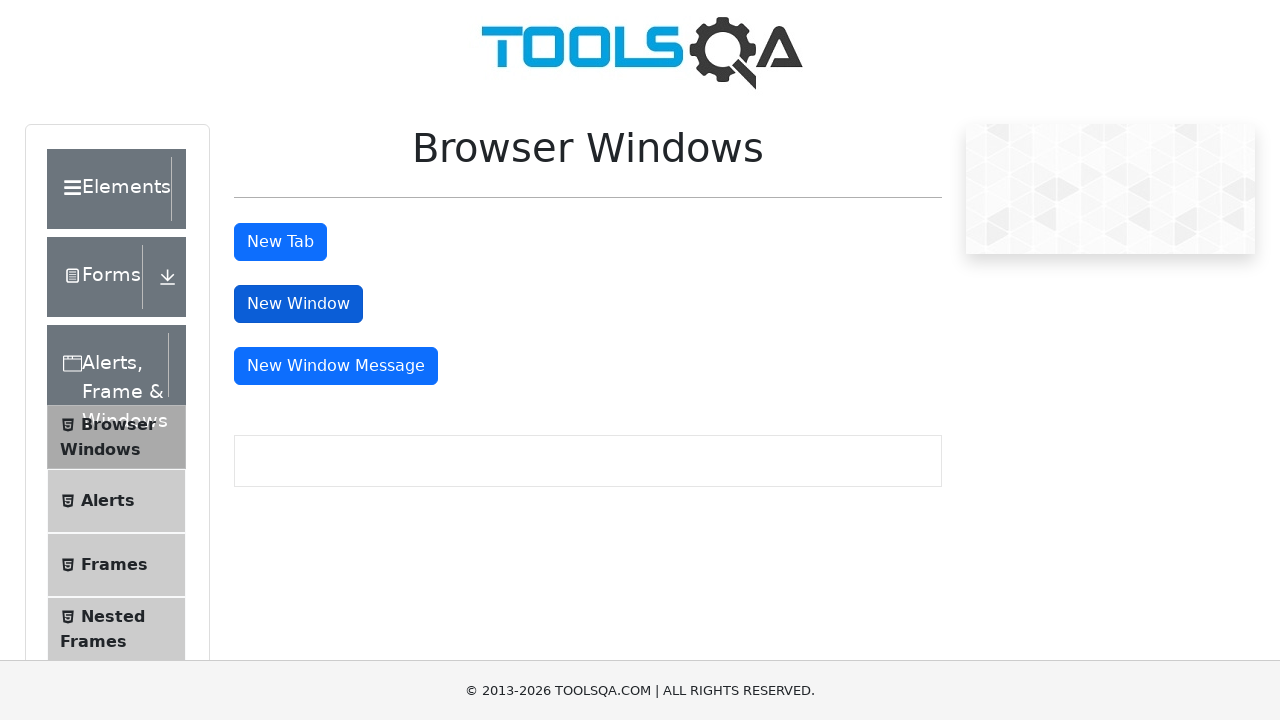

Retrieved original page title after switching back: demosite
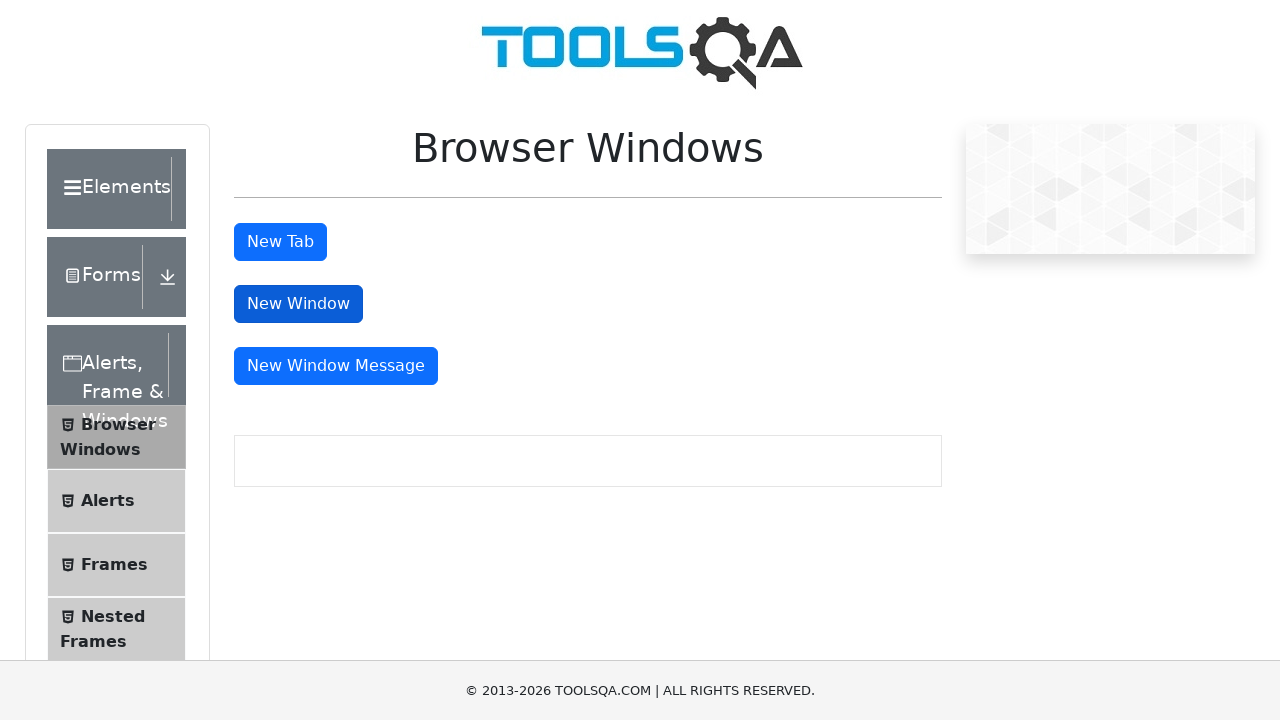

Closed the newly opened window
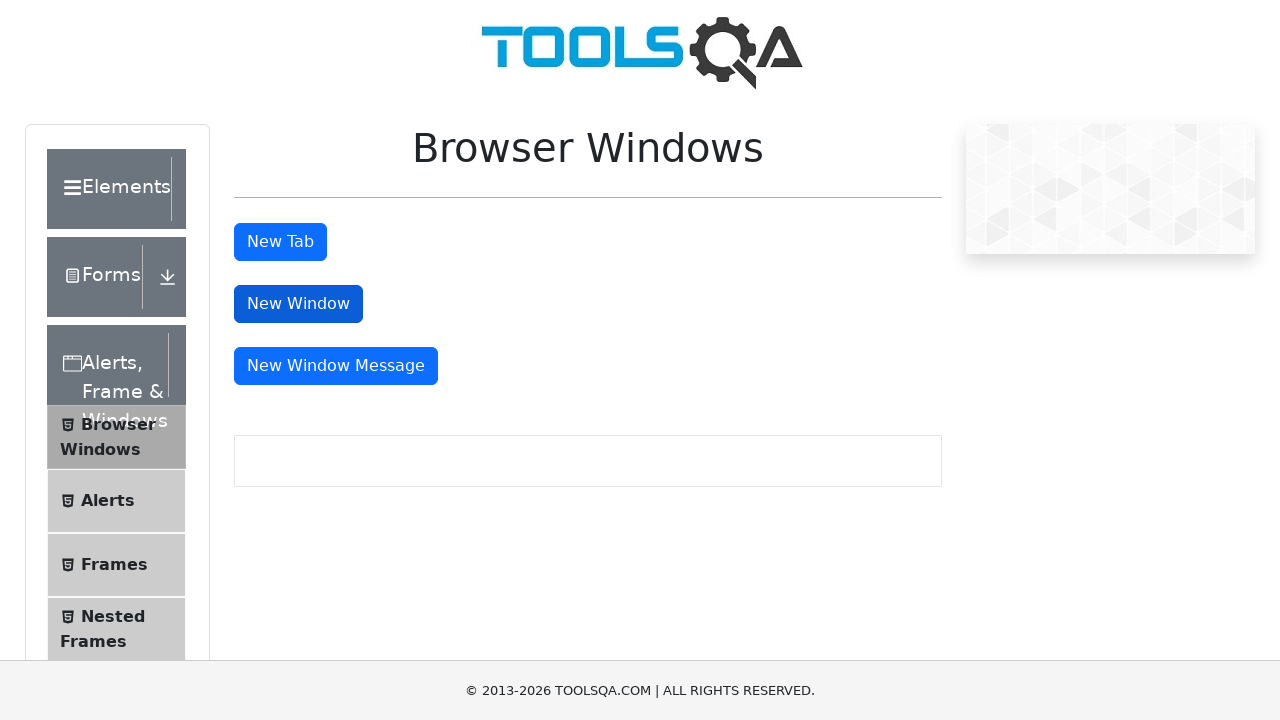

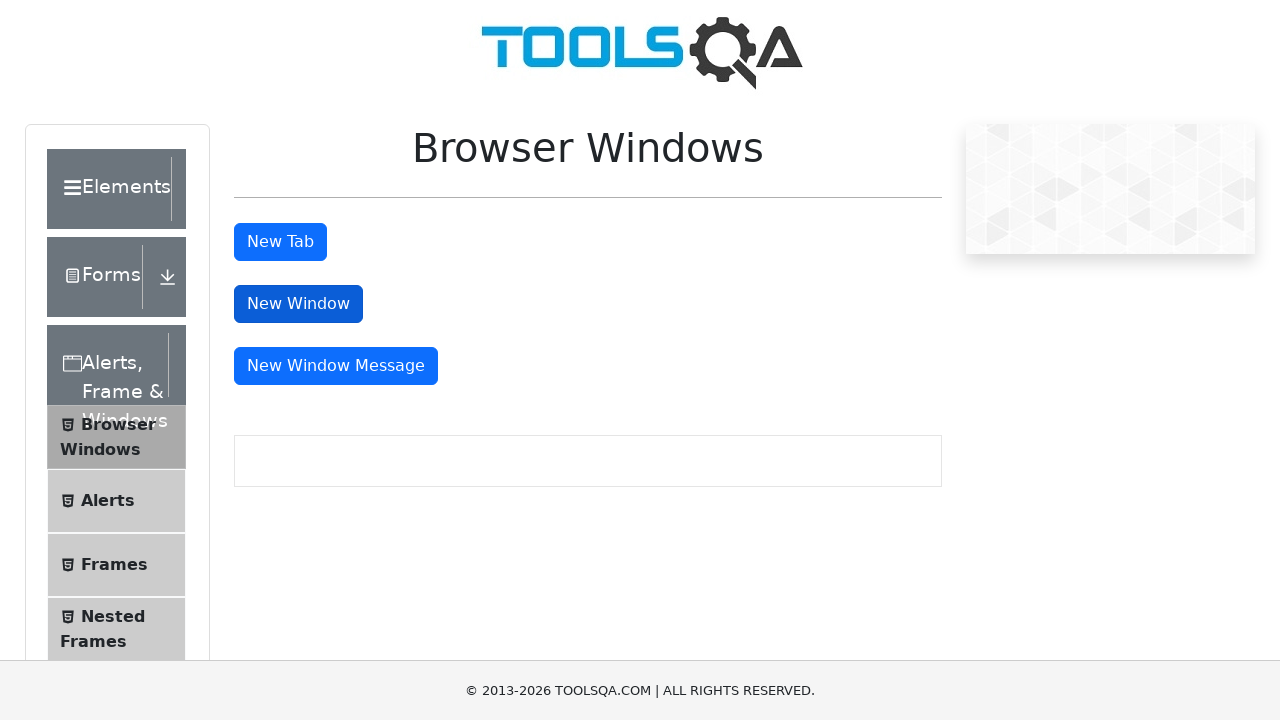